Tests the search functionality on Wake County ABC store website by entering a bourbon search term, submitting the search, waiting for product results to load, and expanding inventory details for a product.

Starting URL: https://wakeabc.com/search-results/

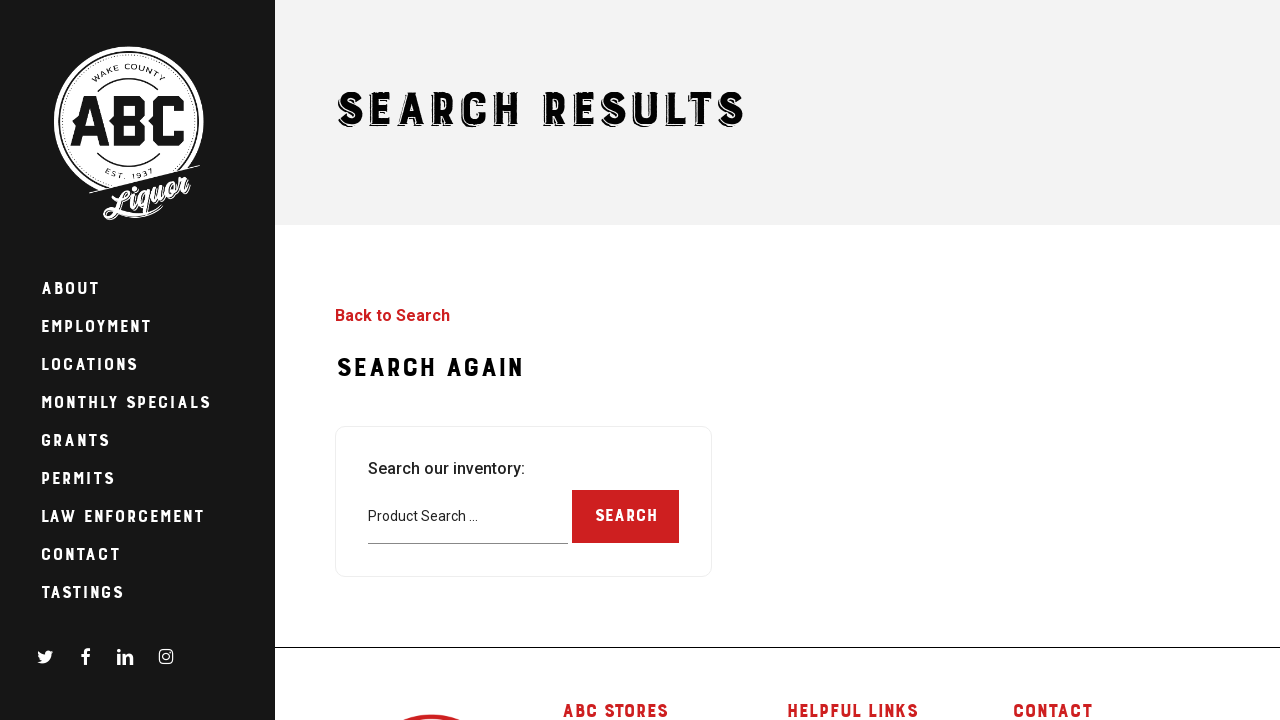

Search input field became visible
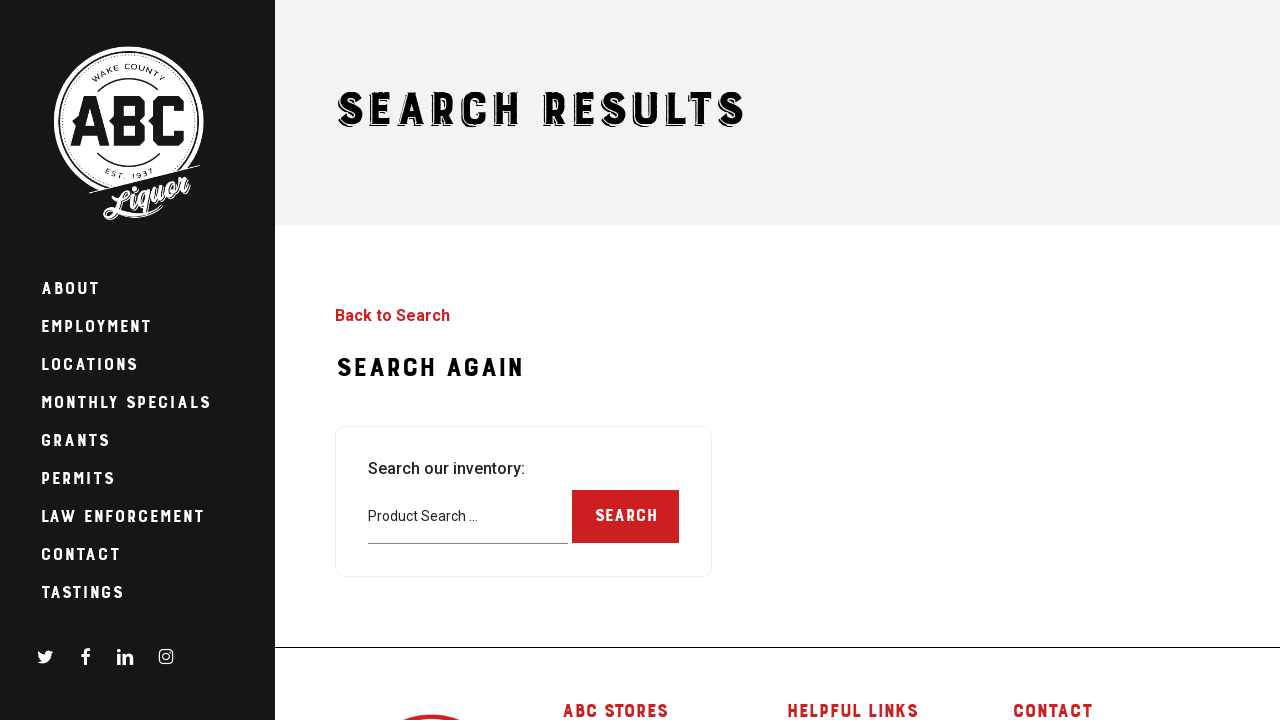

Filled search field with 'Eagle Rare' on input[name='productSearch']
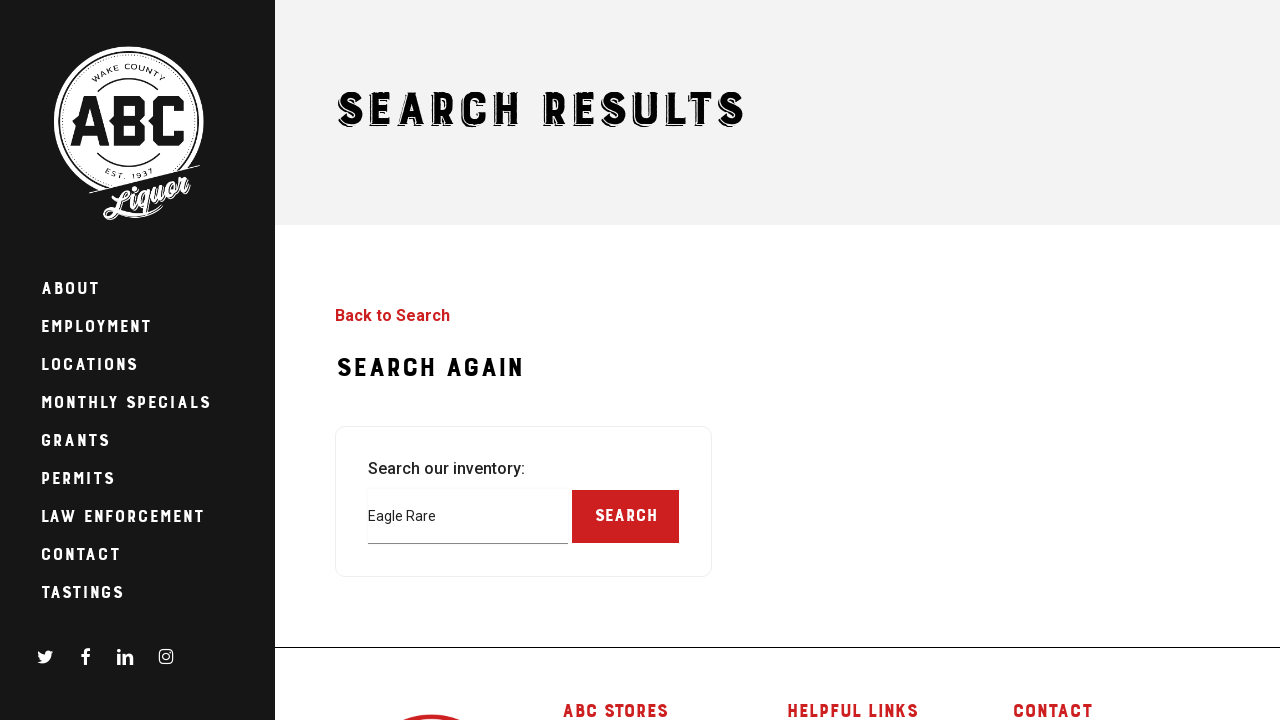

Pressed Enter to submit bourbon search on input[name='productSearch']
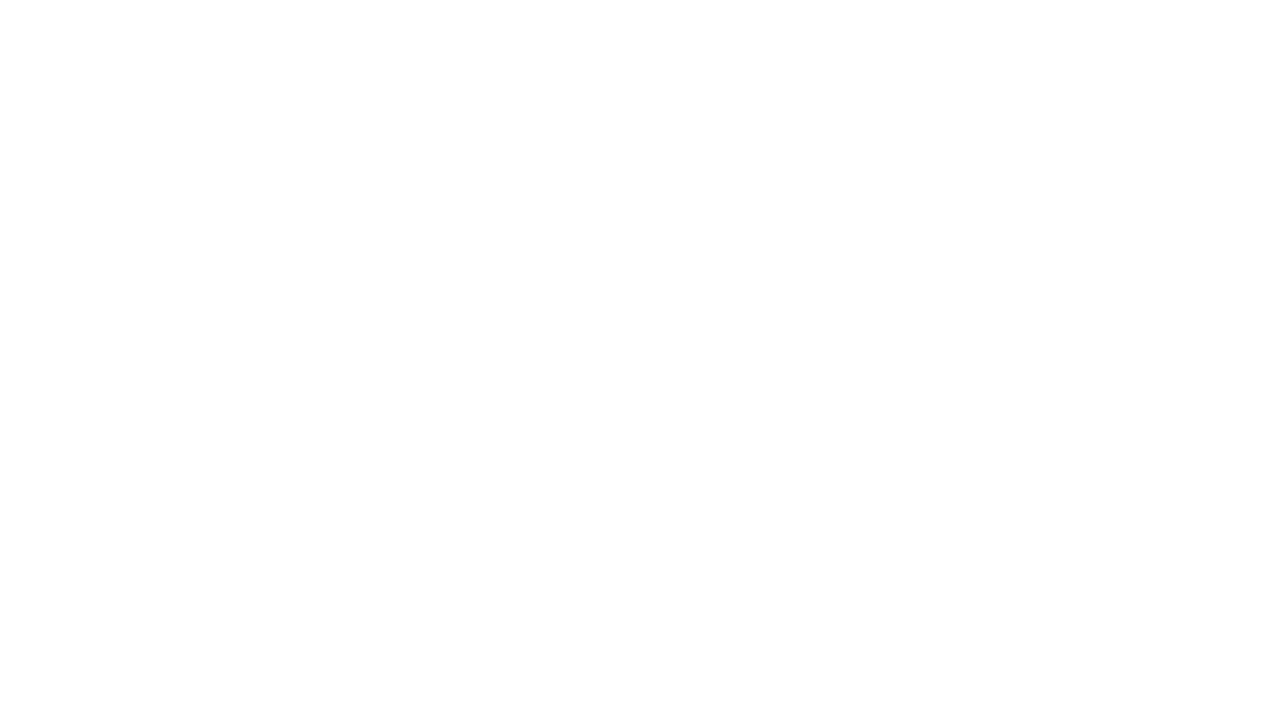

Product results loaded on the page
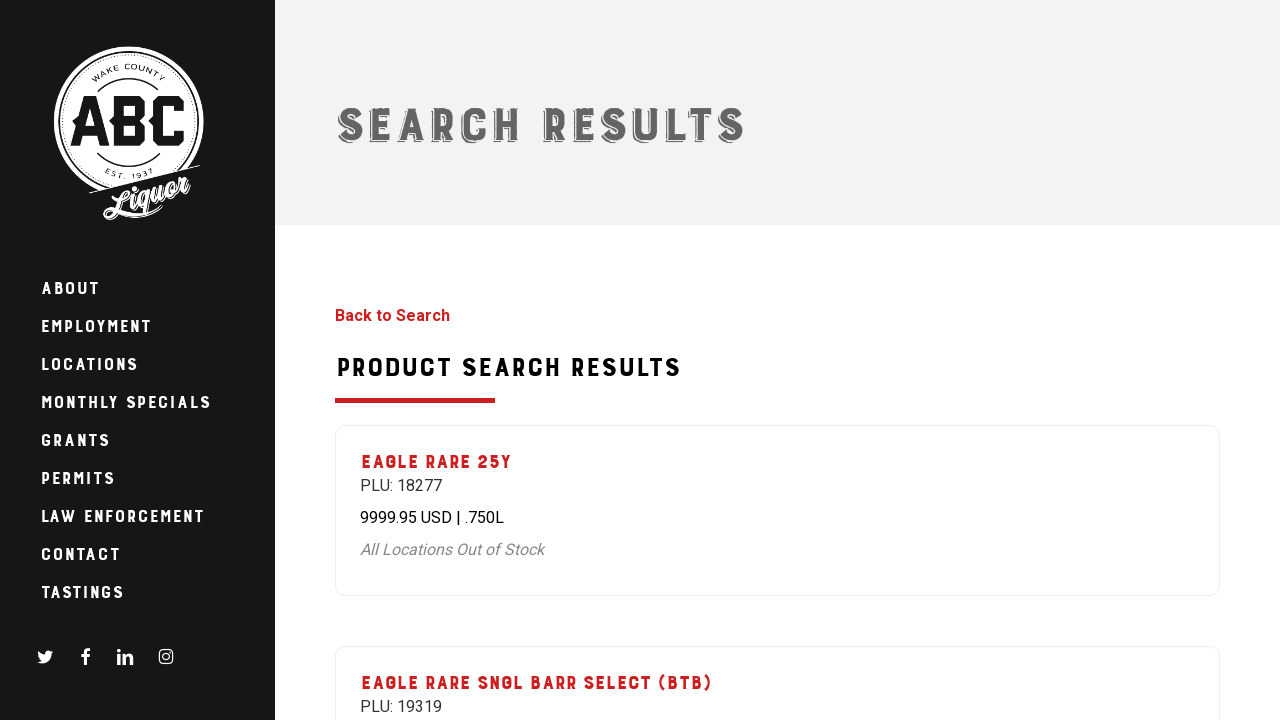

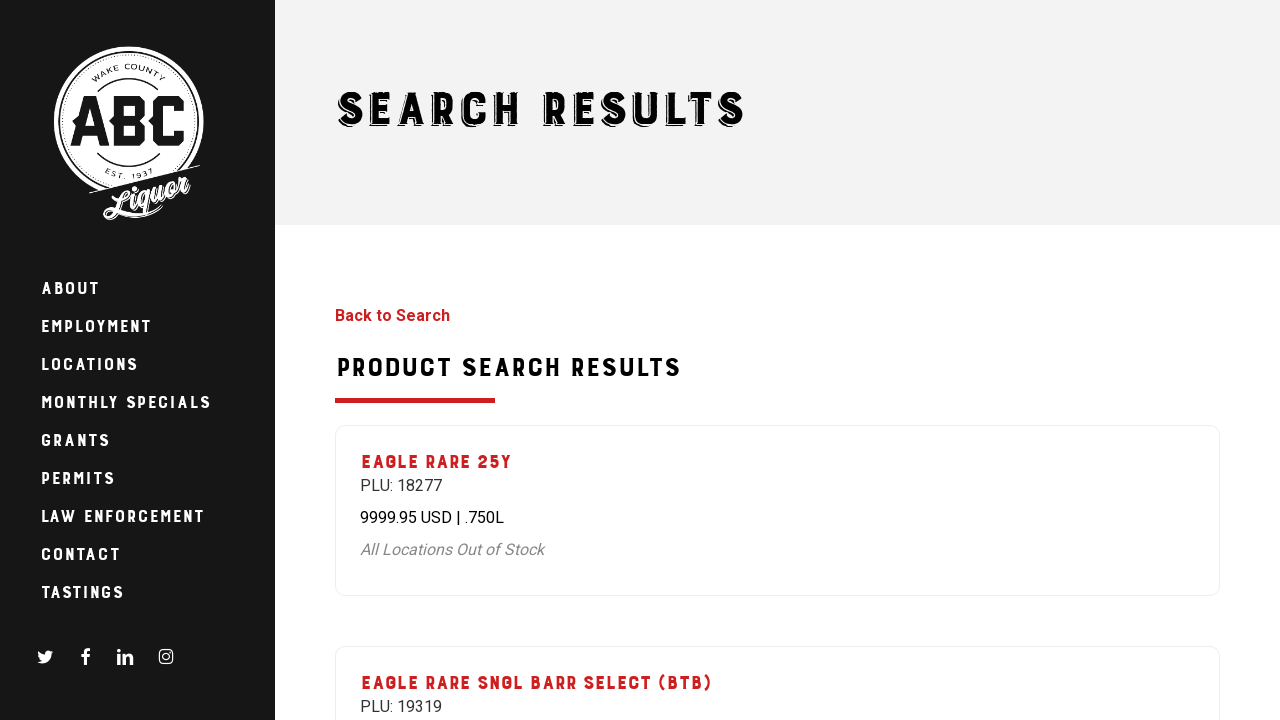